Tests checkbox functionality by checking and unchecking a checkbox, and verifying the selection state

Starting URL: https://rahulshettyacademy.com/AutomationPractice/

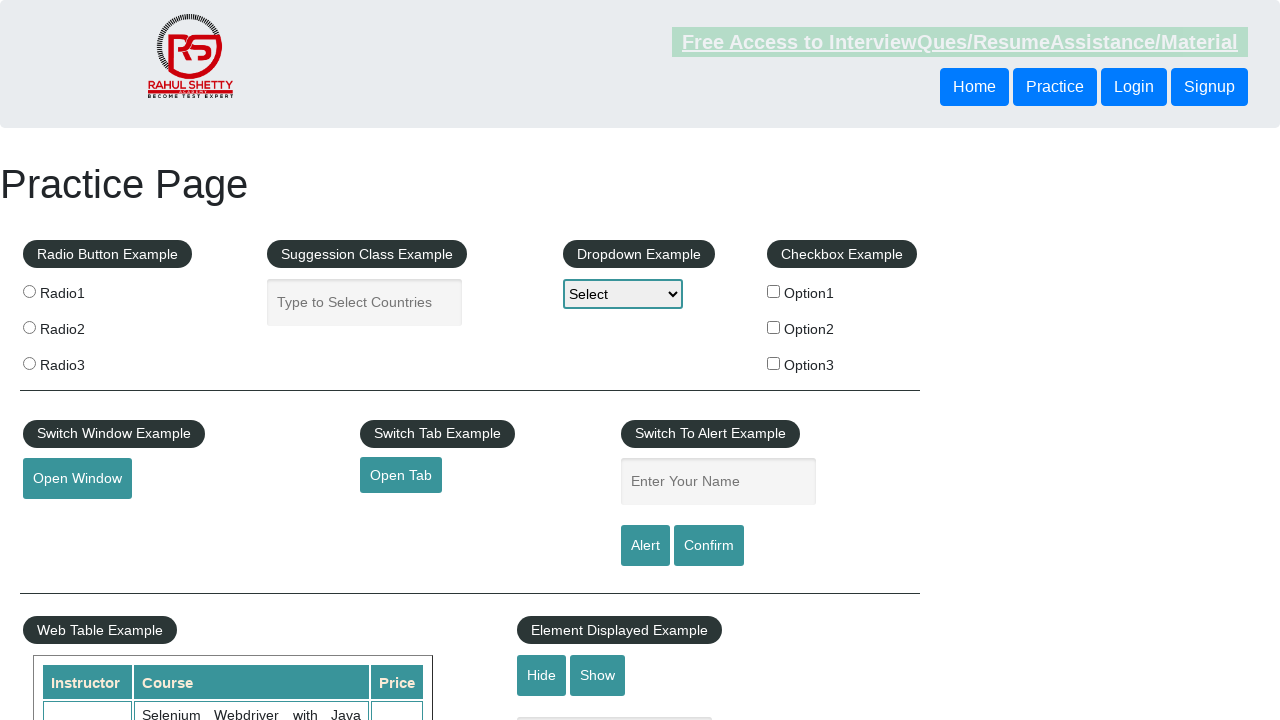

Navigated to https://rahulshettyacademy.com/AutomationPractice/
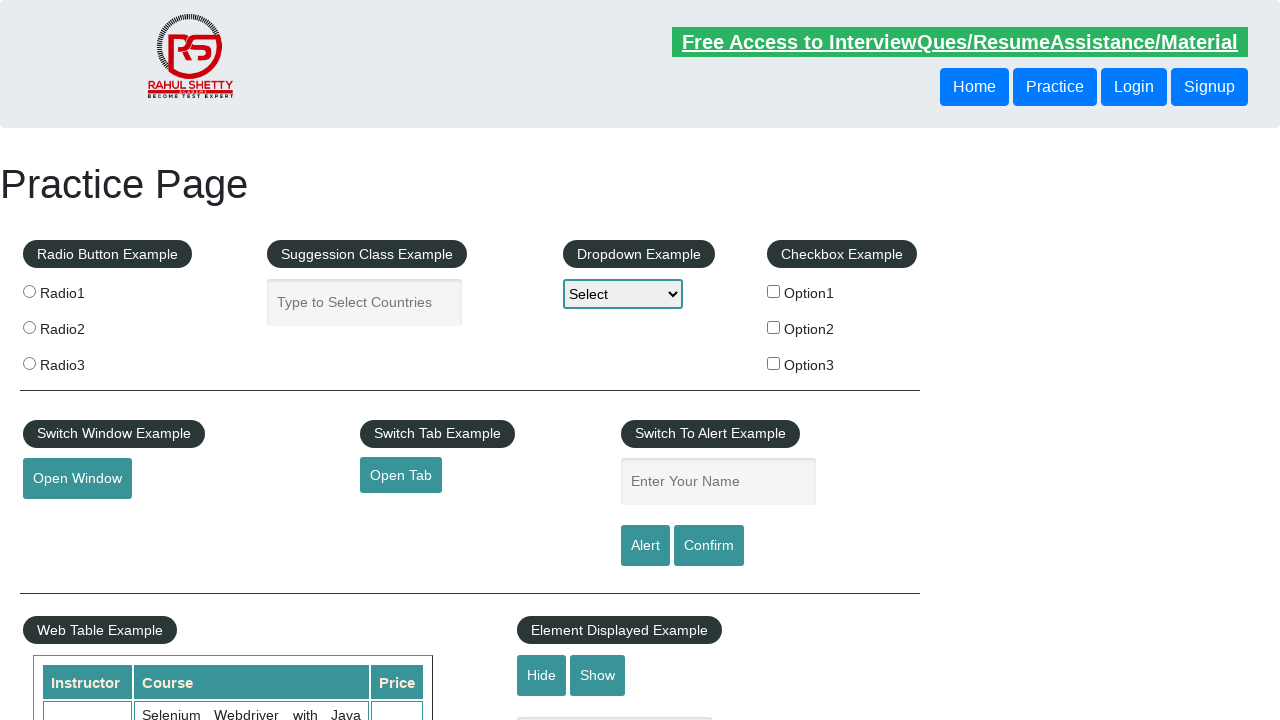

Clicked checkbox #checkBoxOption1 to check it at (774, 291) on #checkBoxOption1
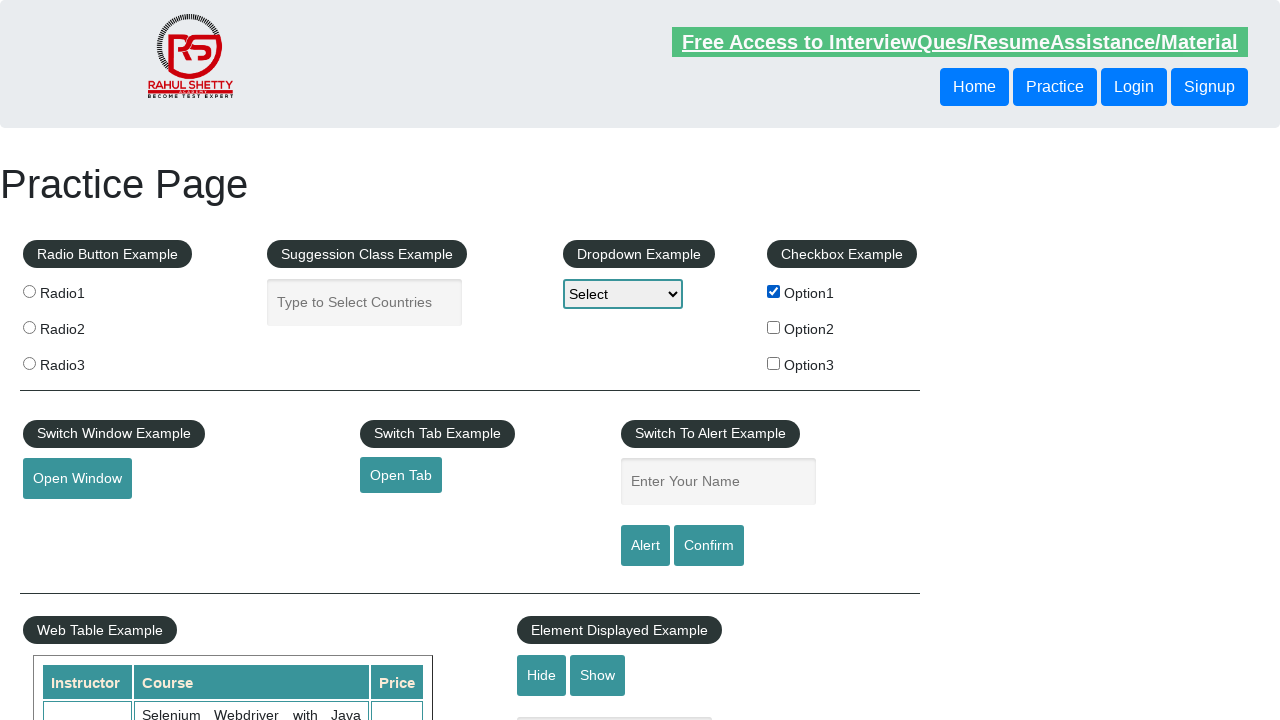

Verified checkbox #checkBoxOption1 is checked
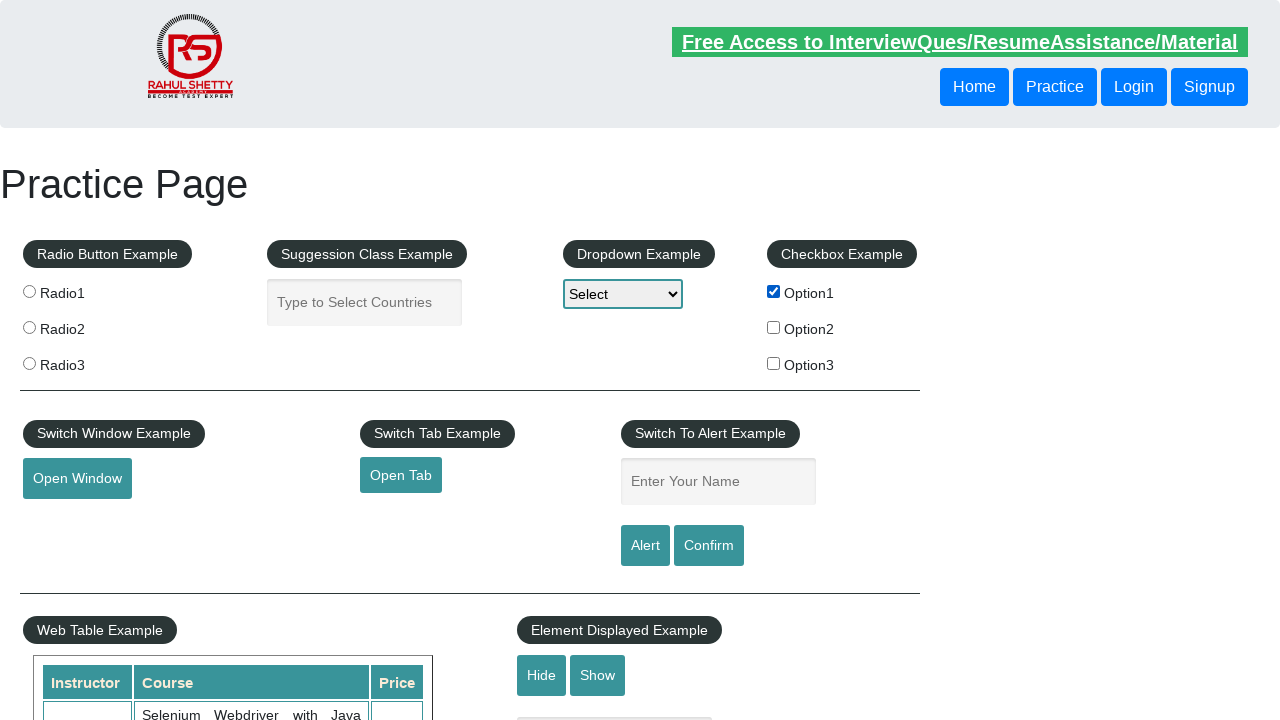

Clicked checkbox #checkBoxOption1 to uncheck it at (774, 291) on #checkBoxOption1
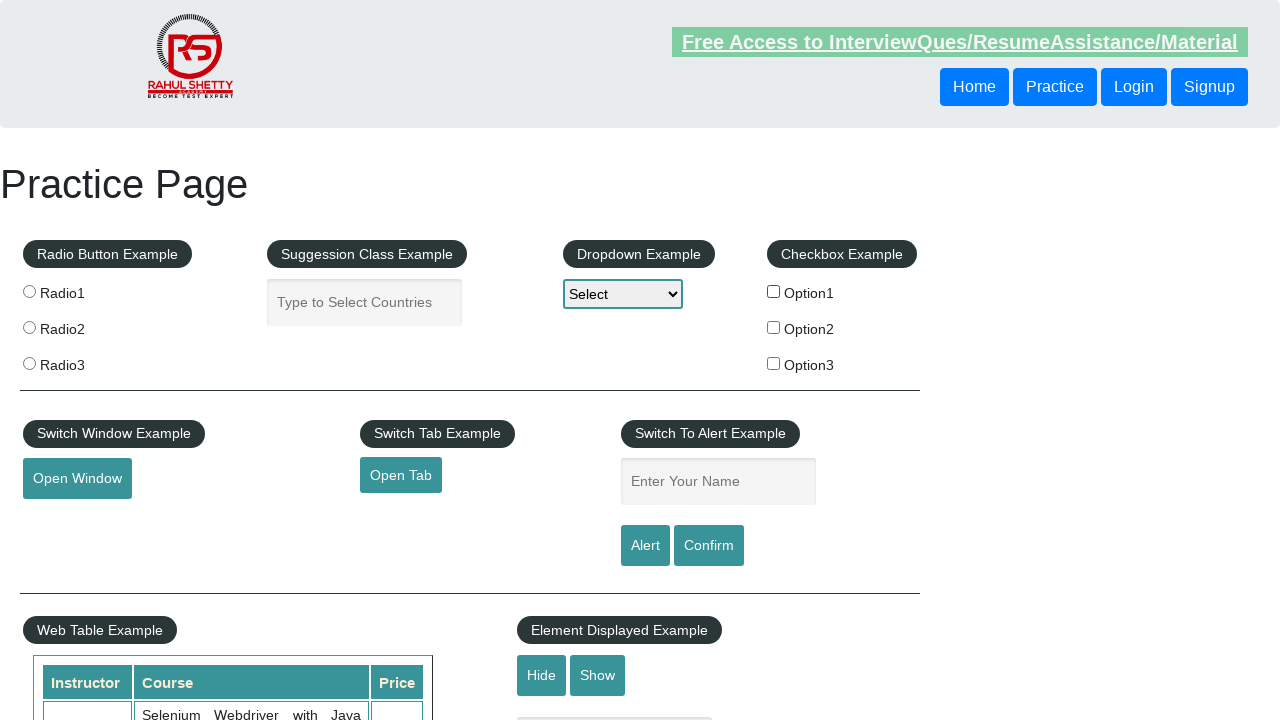

Verified checkbox #checkBoxOption1 is unchecked
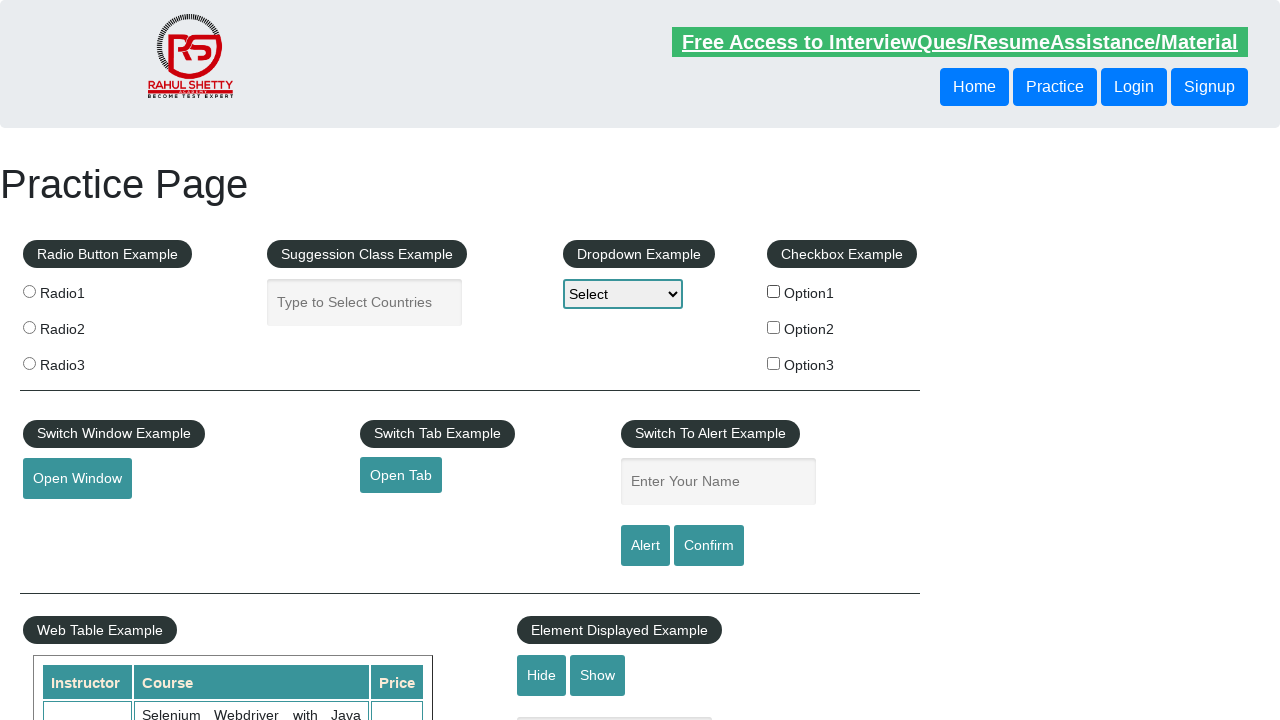

Counted 3 checkboxes on the page
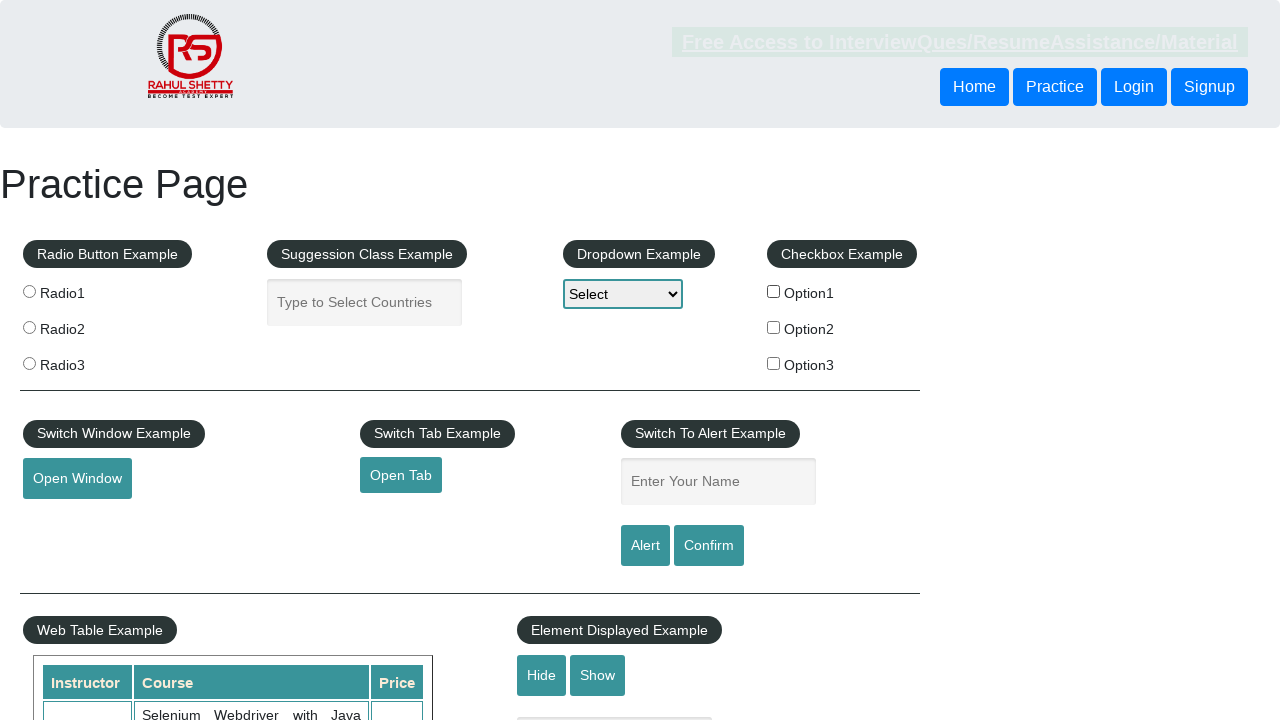

Printed checkbox count: 3
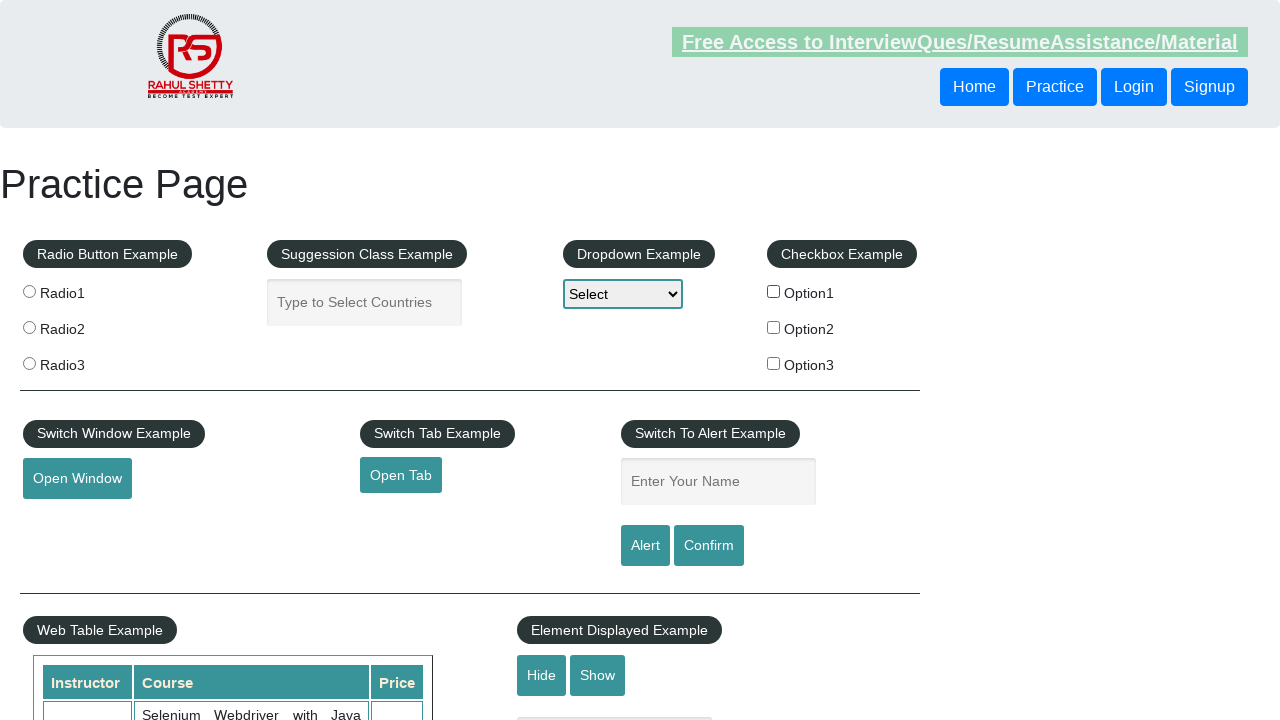

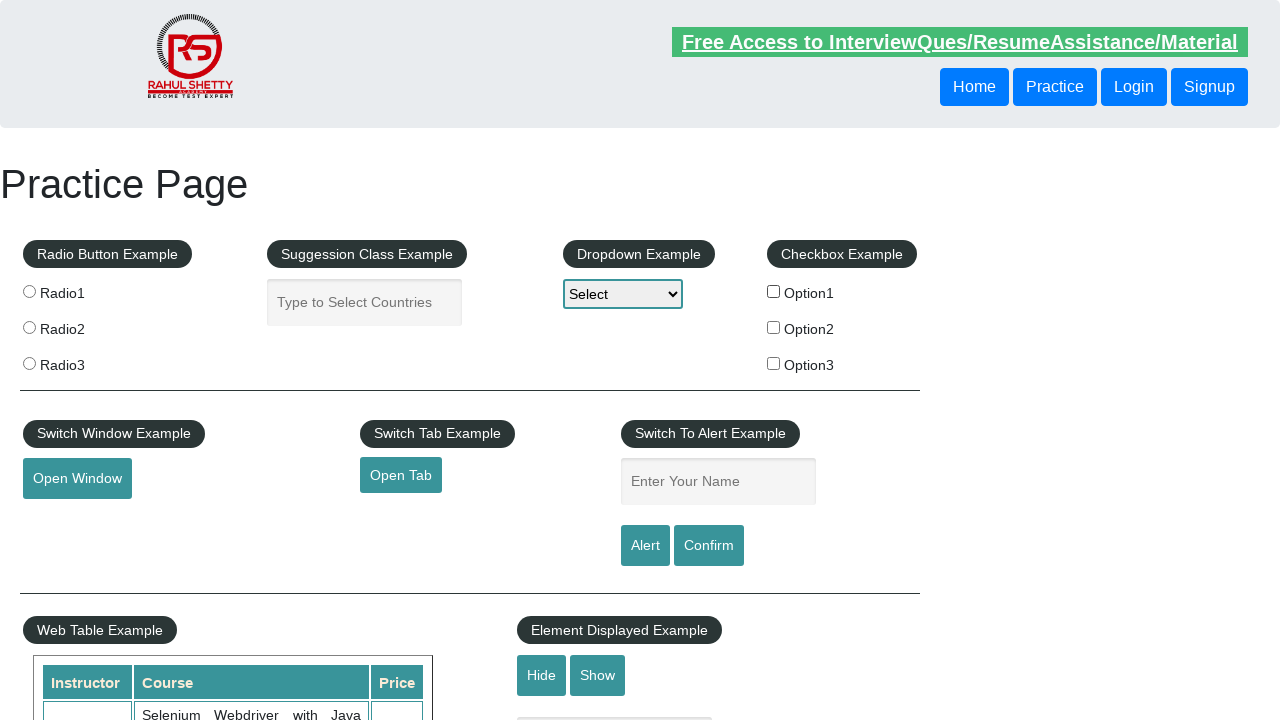